Basic browser automation test that navigates to Rahul Shetty Academy website, maximizes the window, and retrieves the page title and URL

Starting URL: https://rahulshettyacademy.com

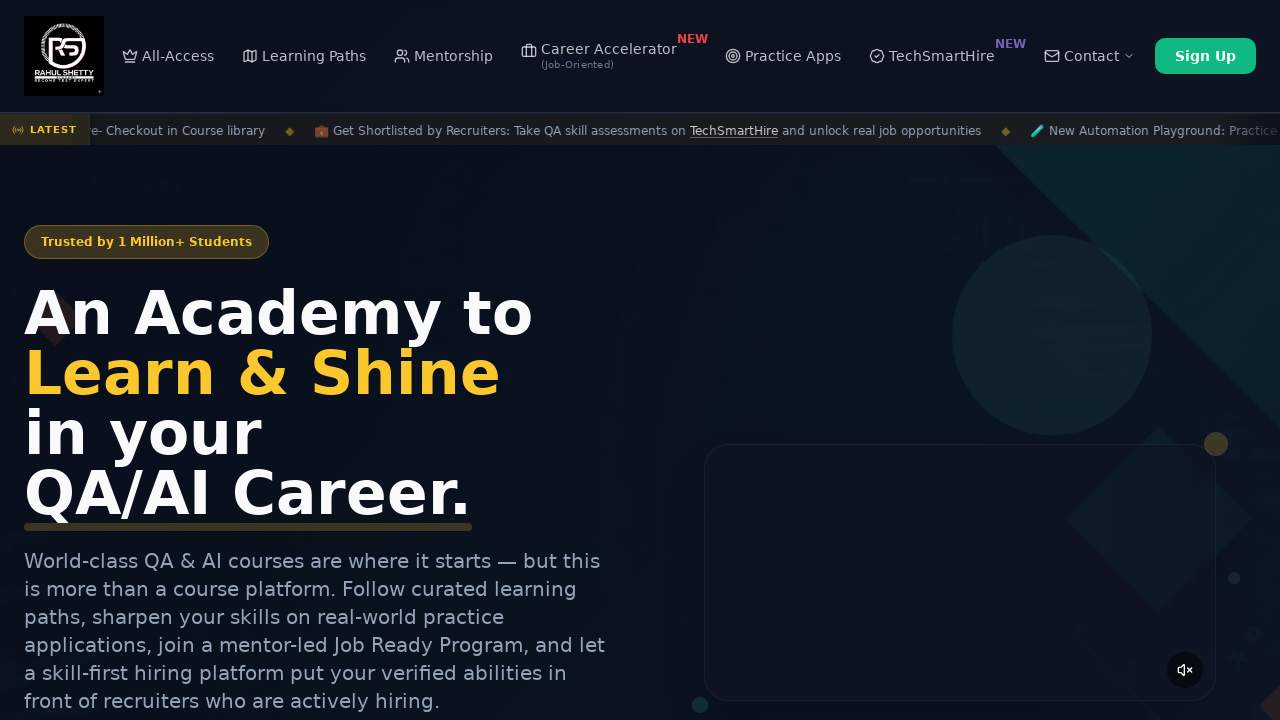

Set viewport to 1920x1080
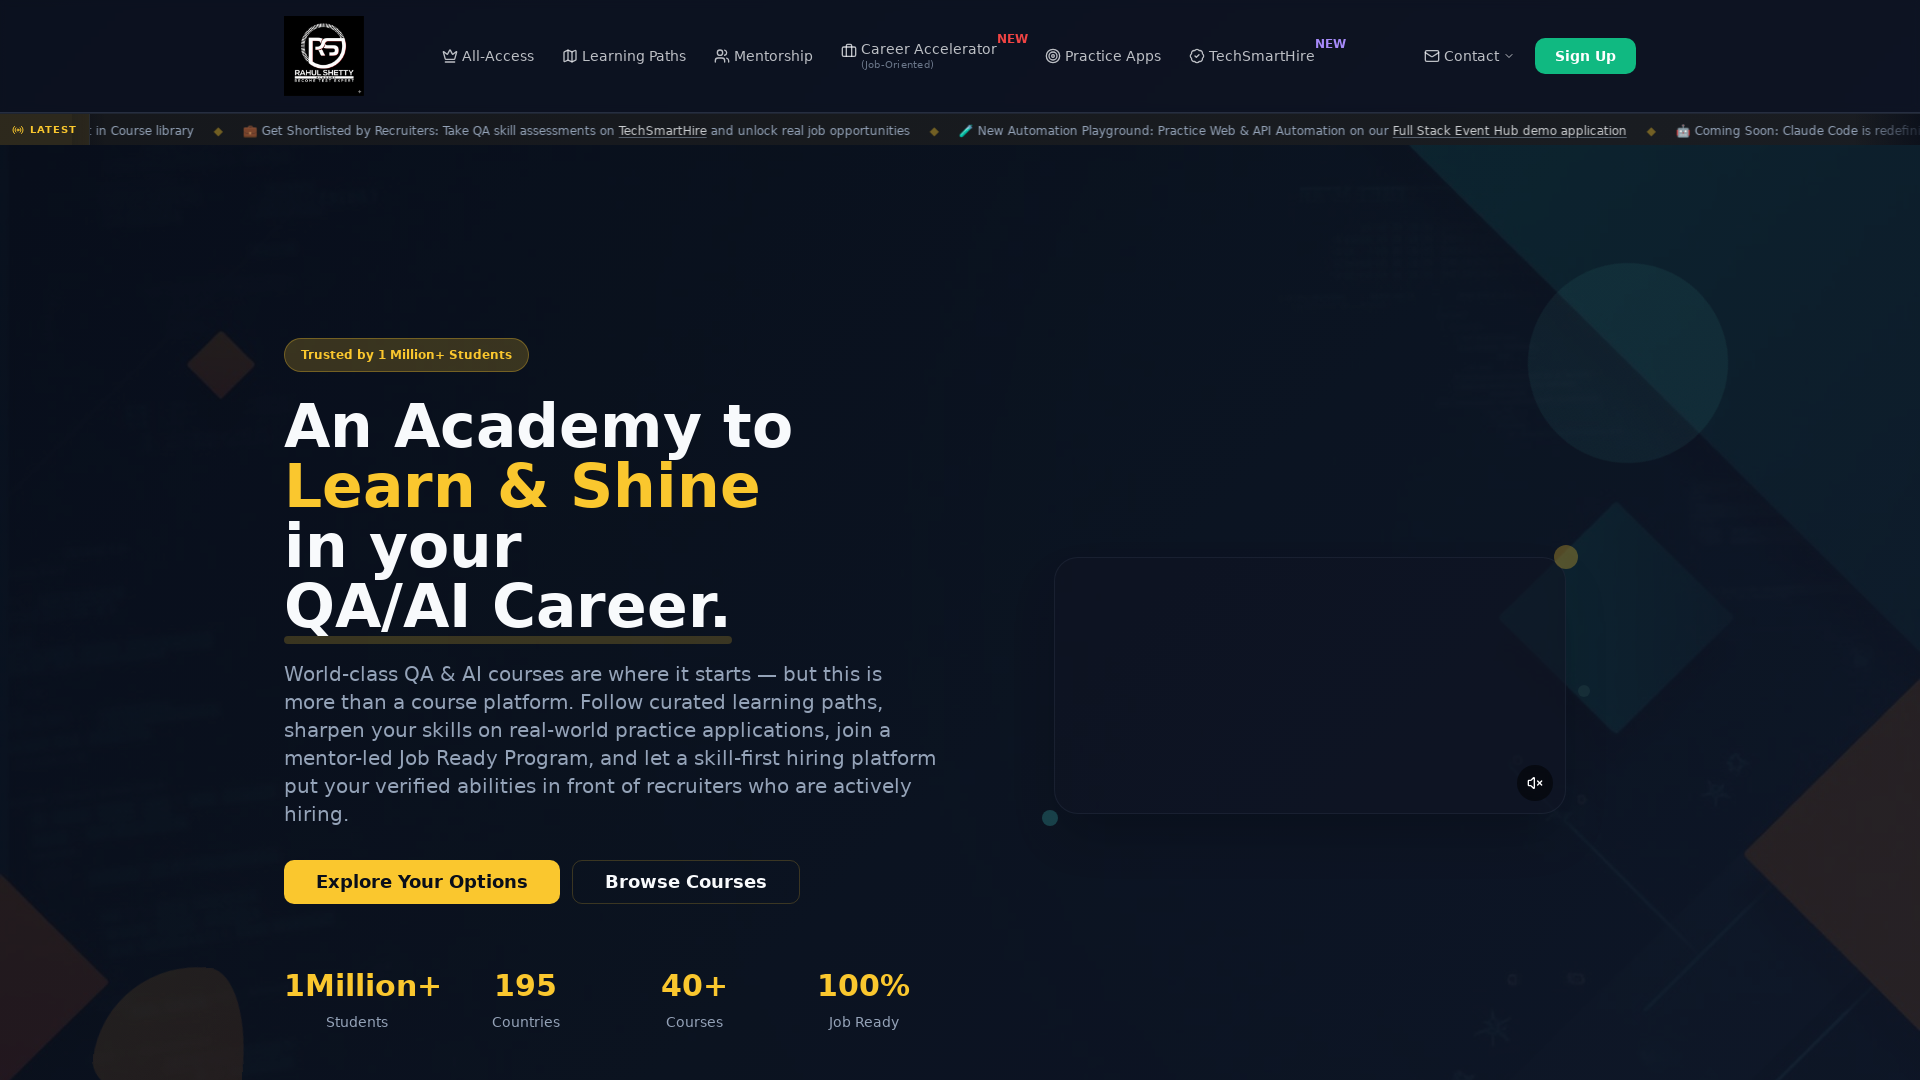

Retrieved page title: Rahul Shetty Academy | QA Automation, Playwright, AI Testing & Online Training
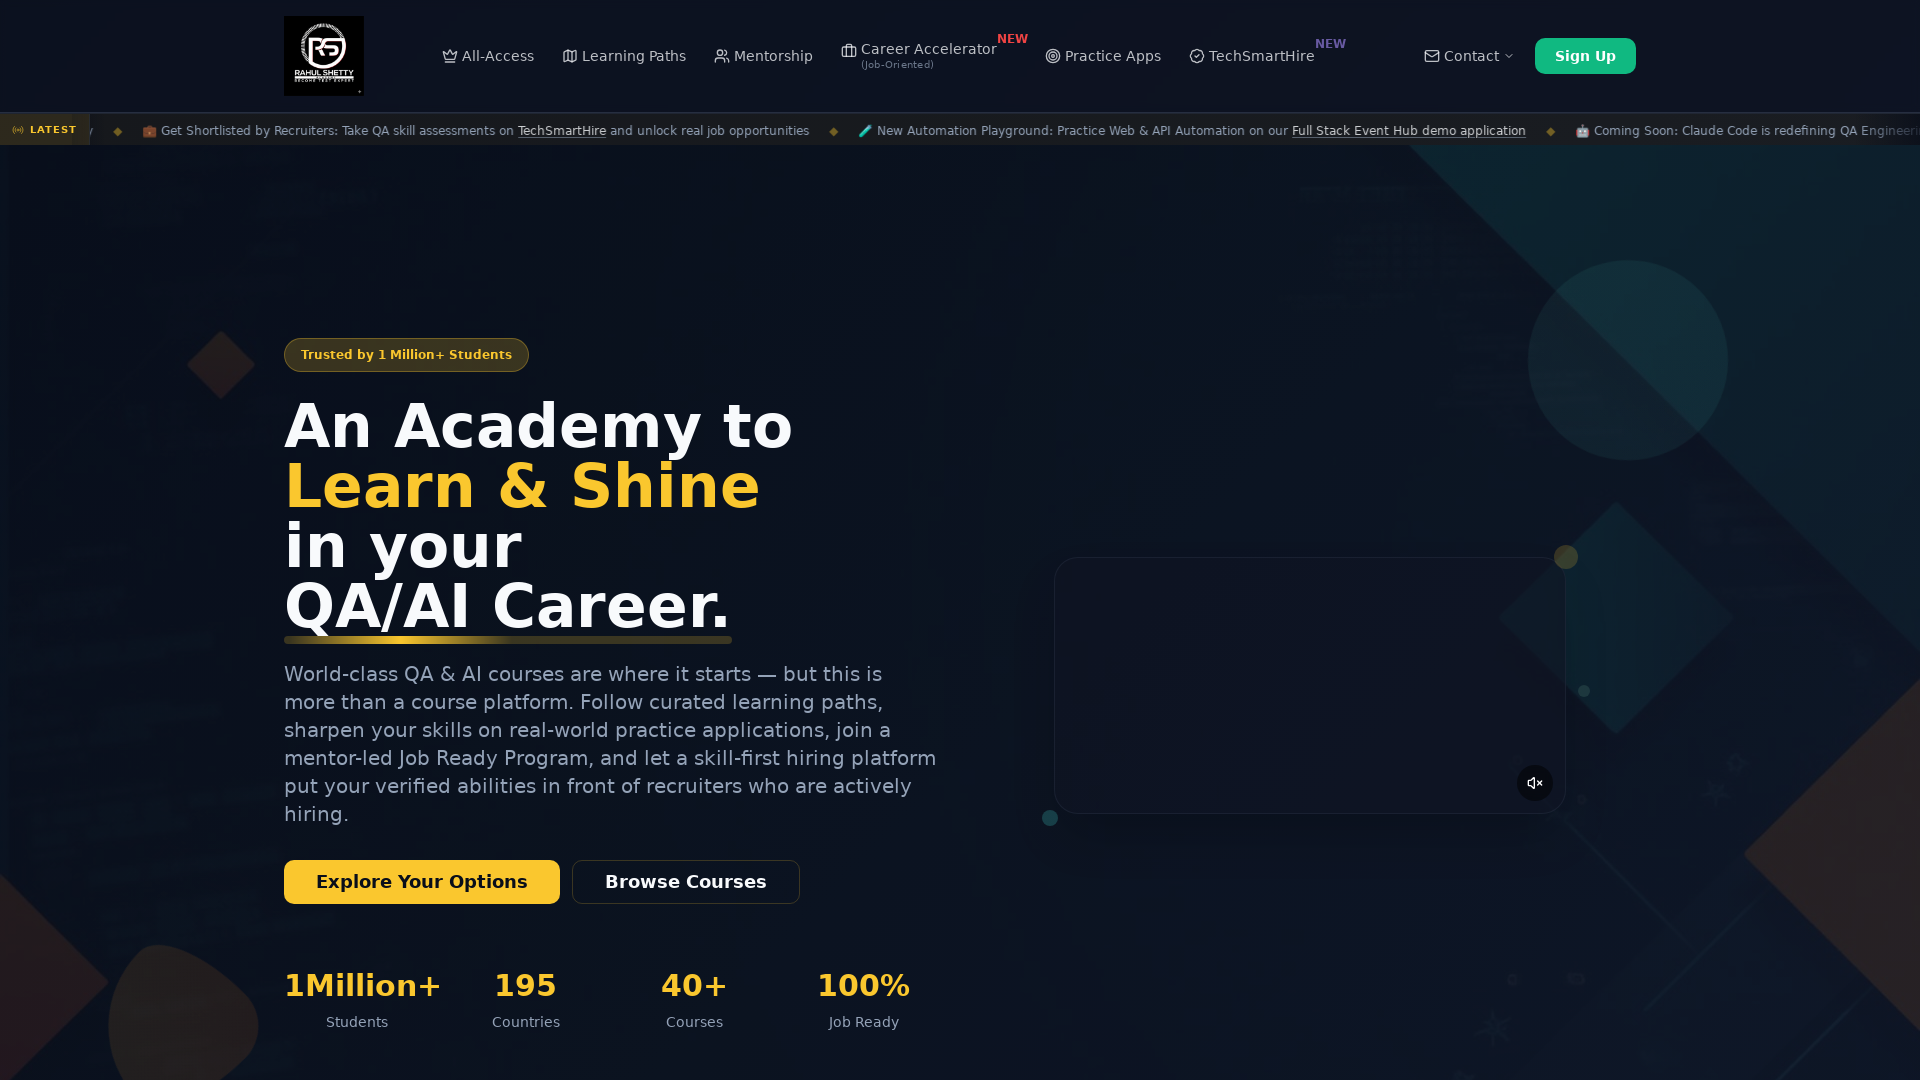

Retrieved current URL: https://rahulshettyacademy.com/
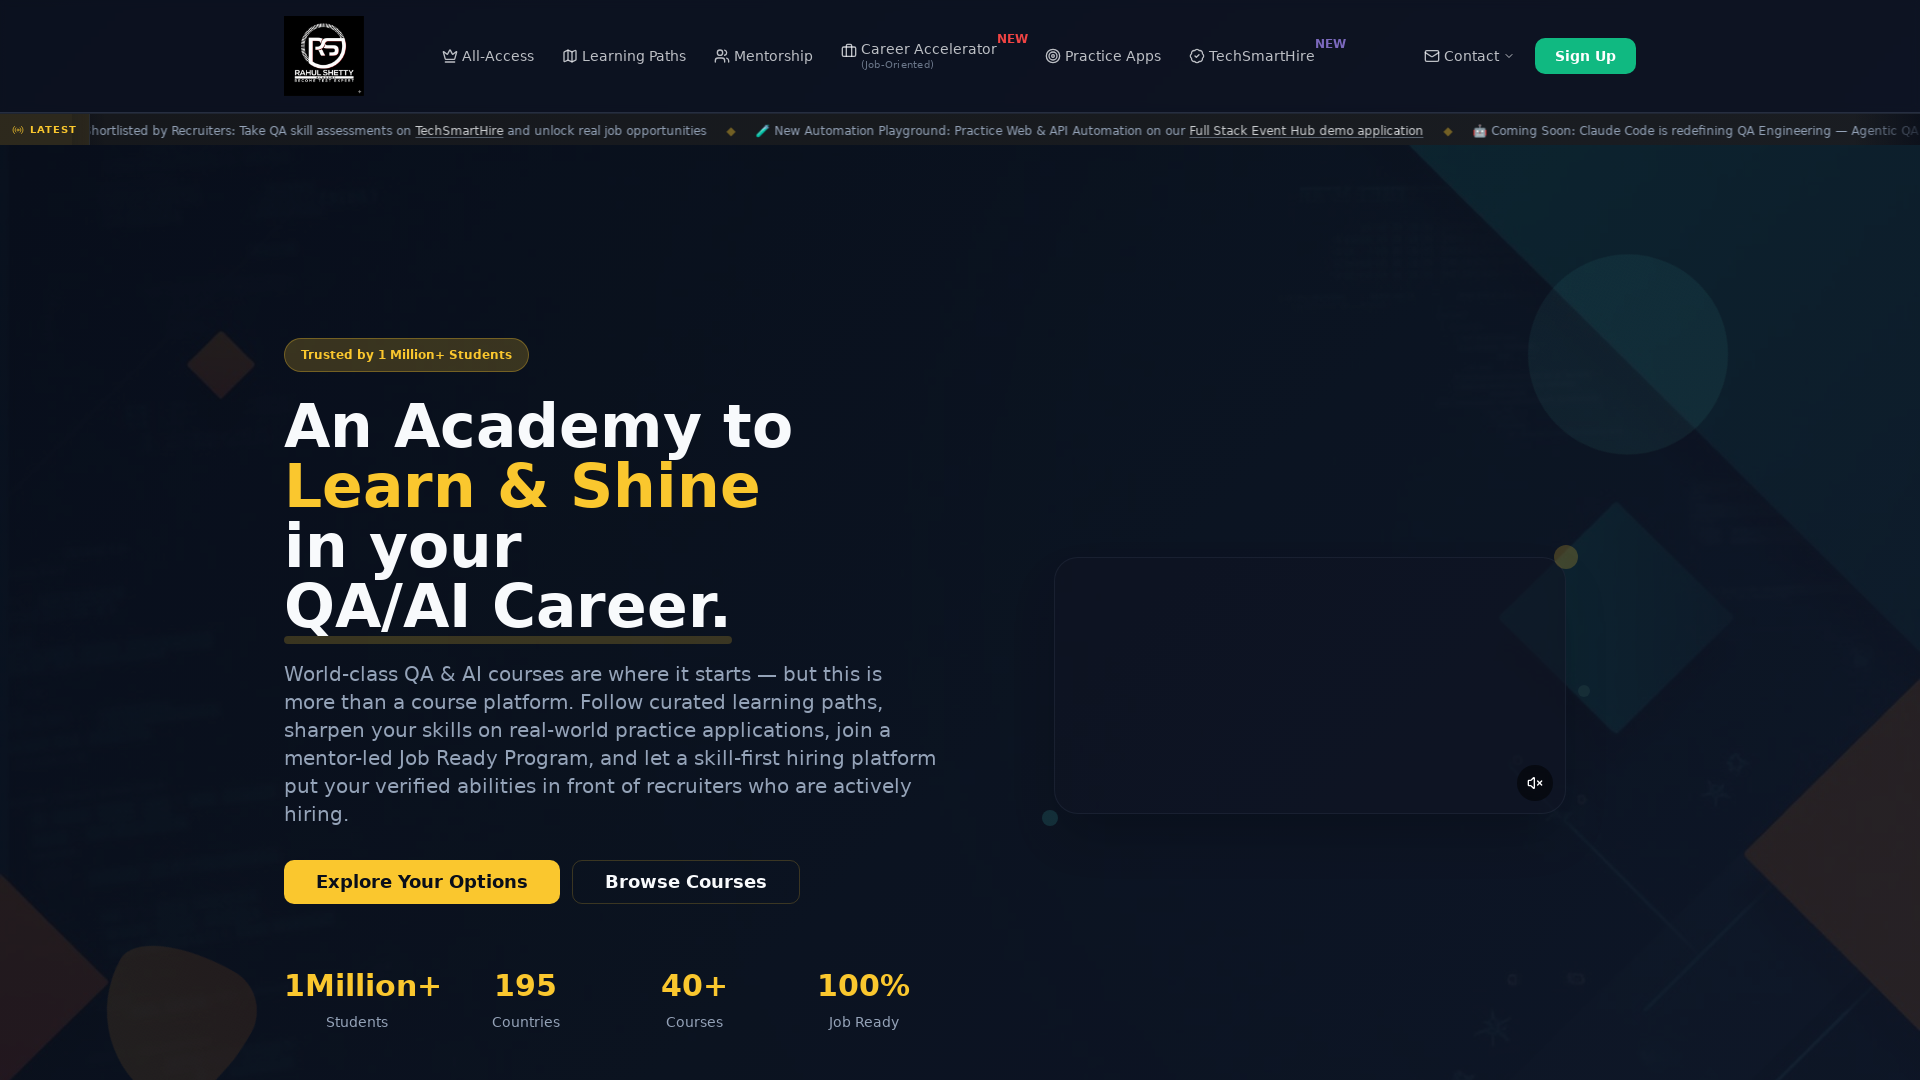

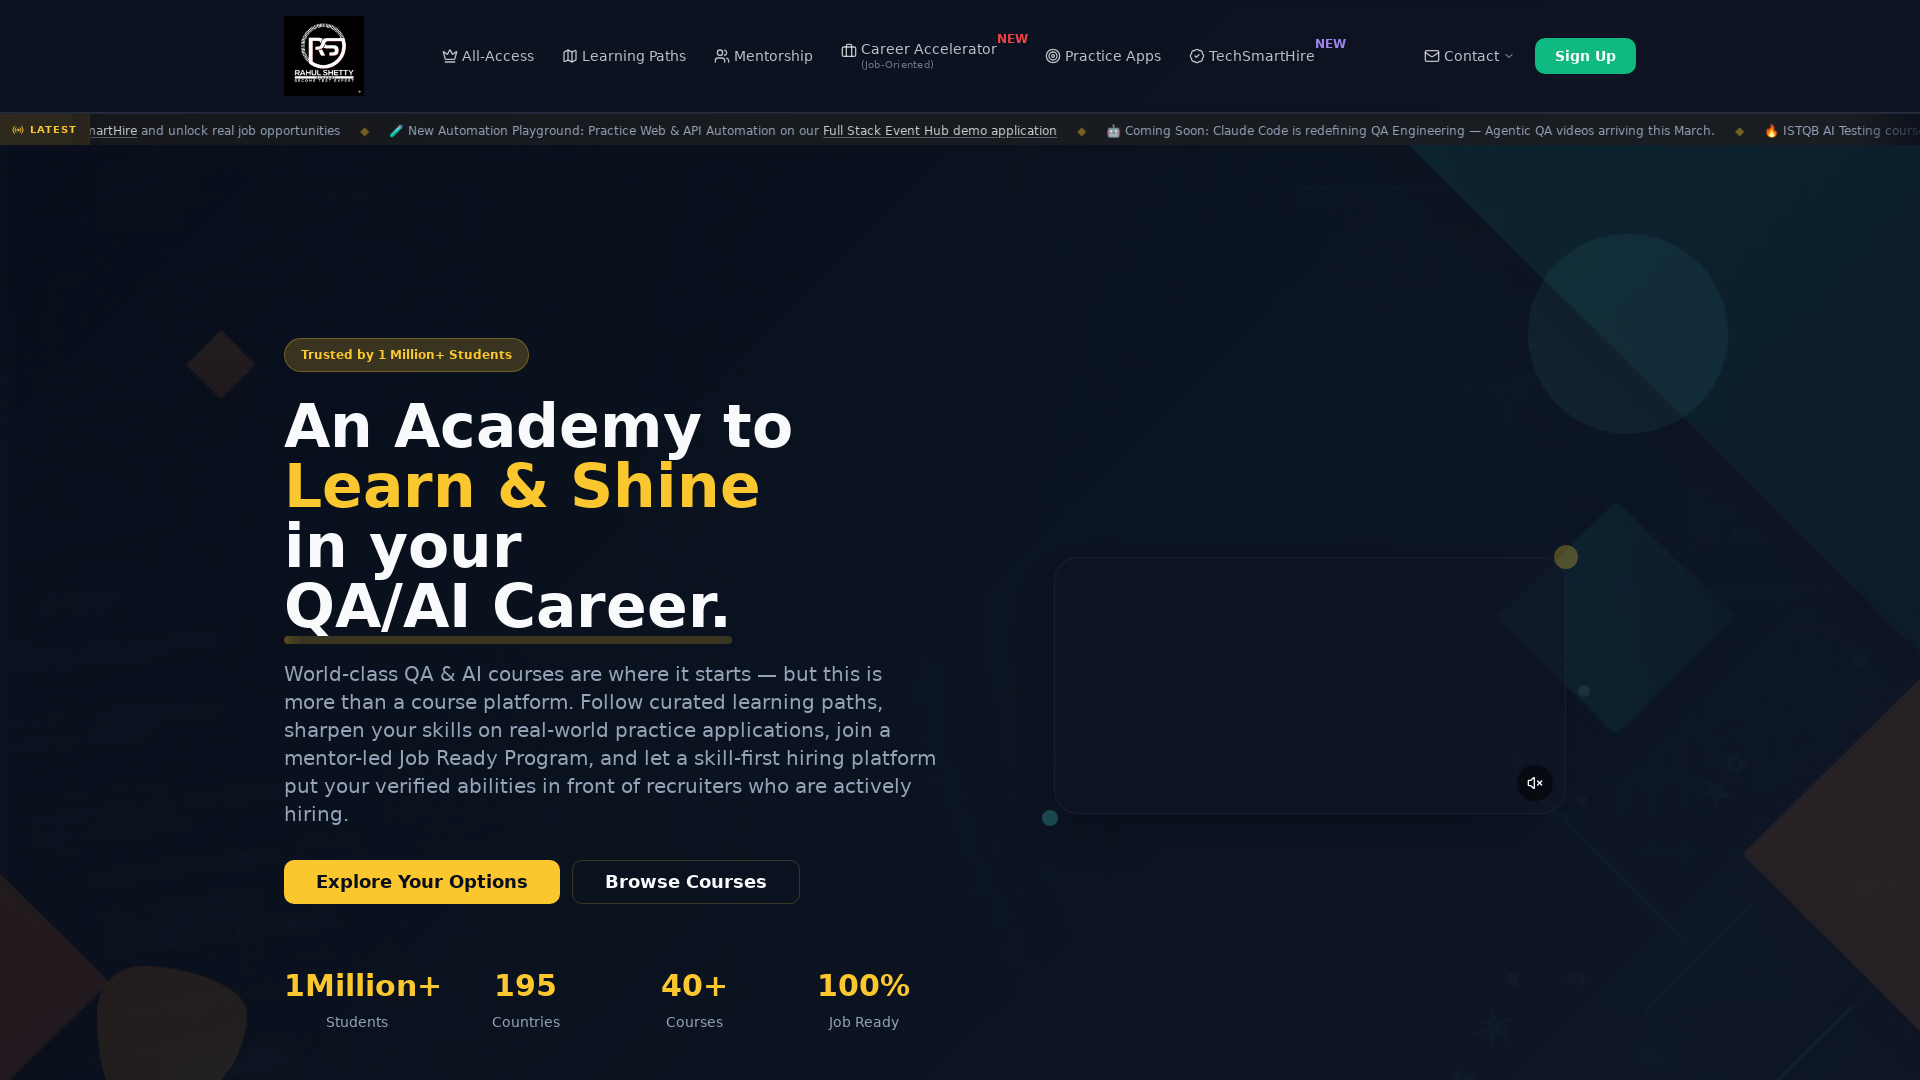